Opens the DemoQA browser windows demo page and verifies it loads successfully by waiting for page content.

Starting URL: https://demoqa.com/browser-windows

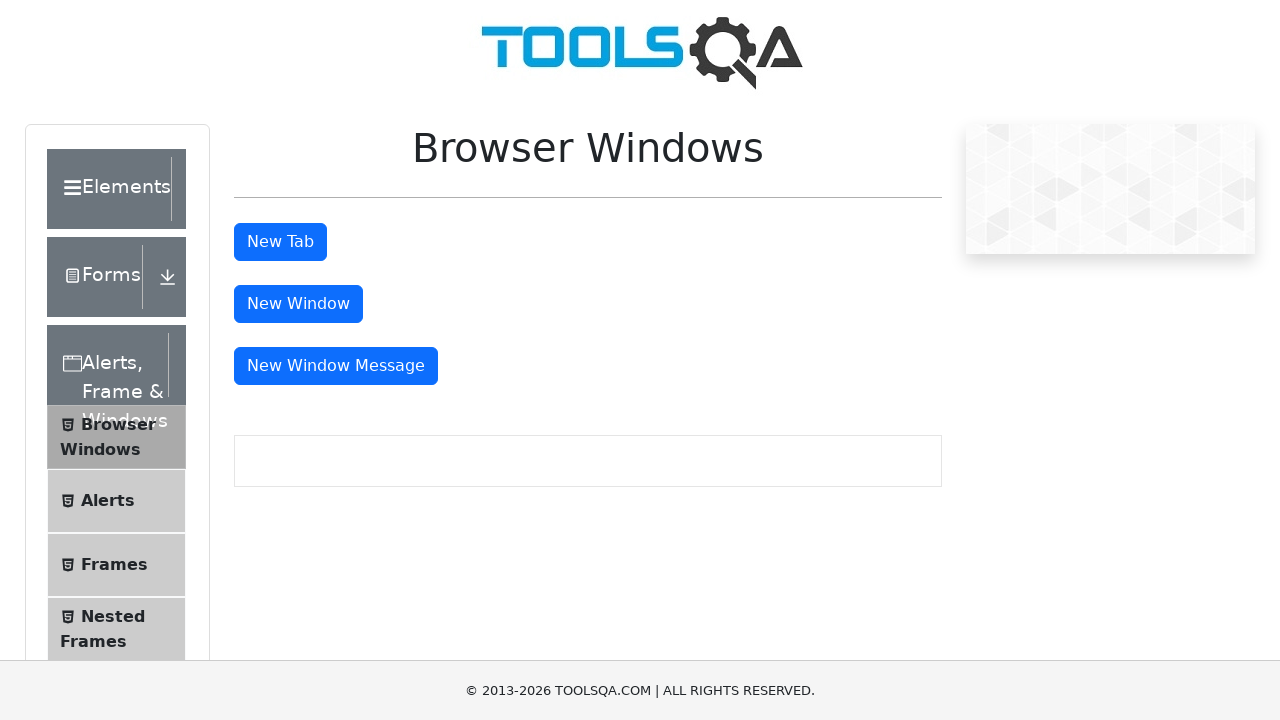

Set viewport size to 1920x1080
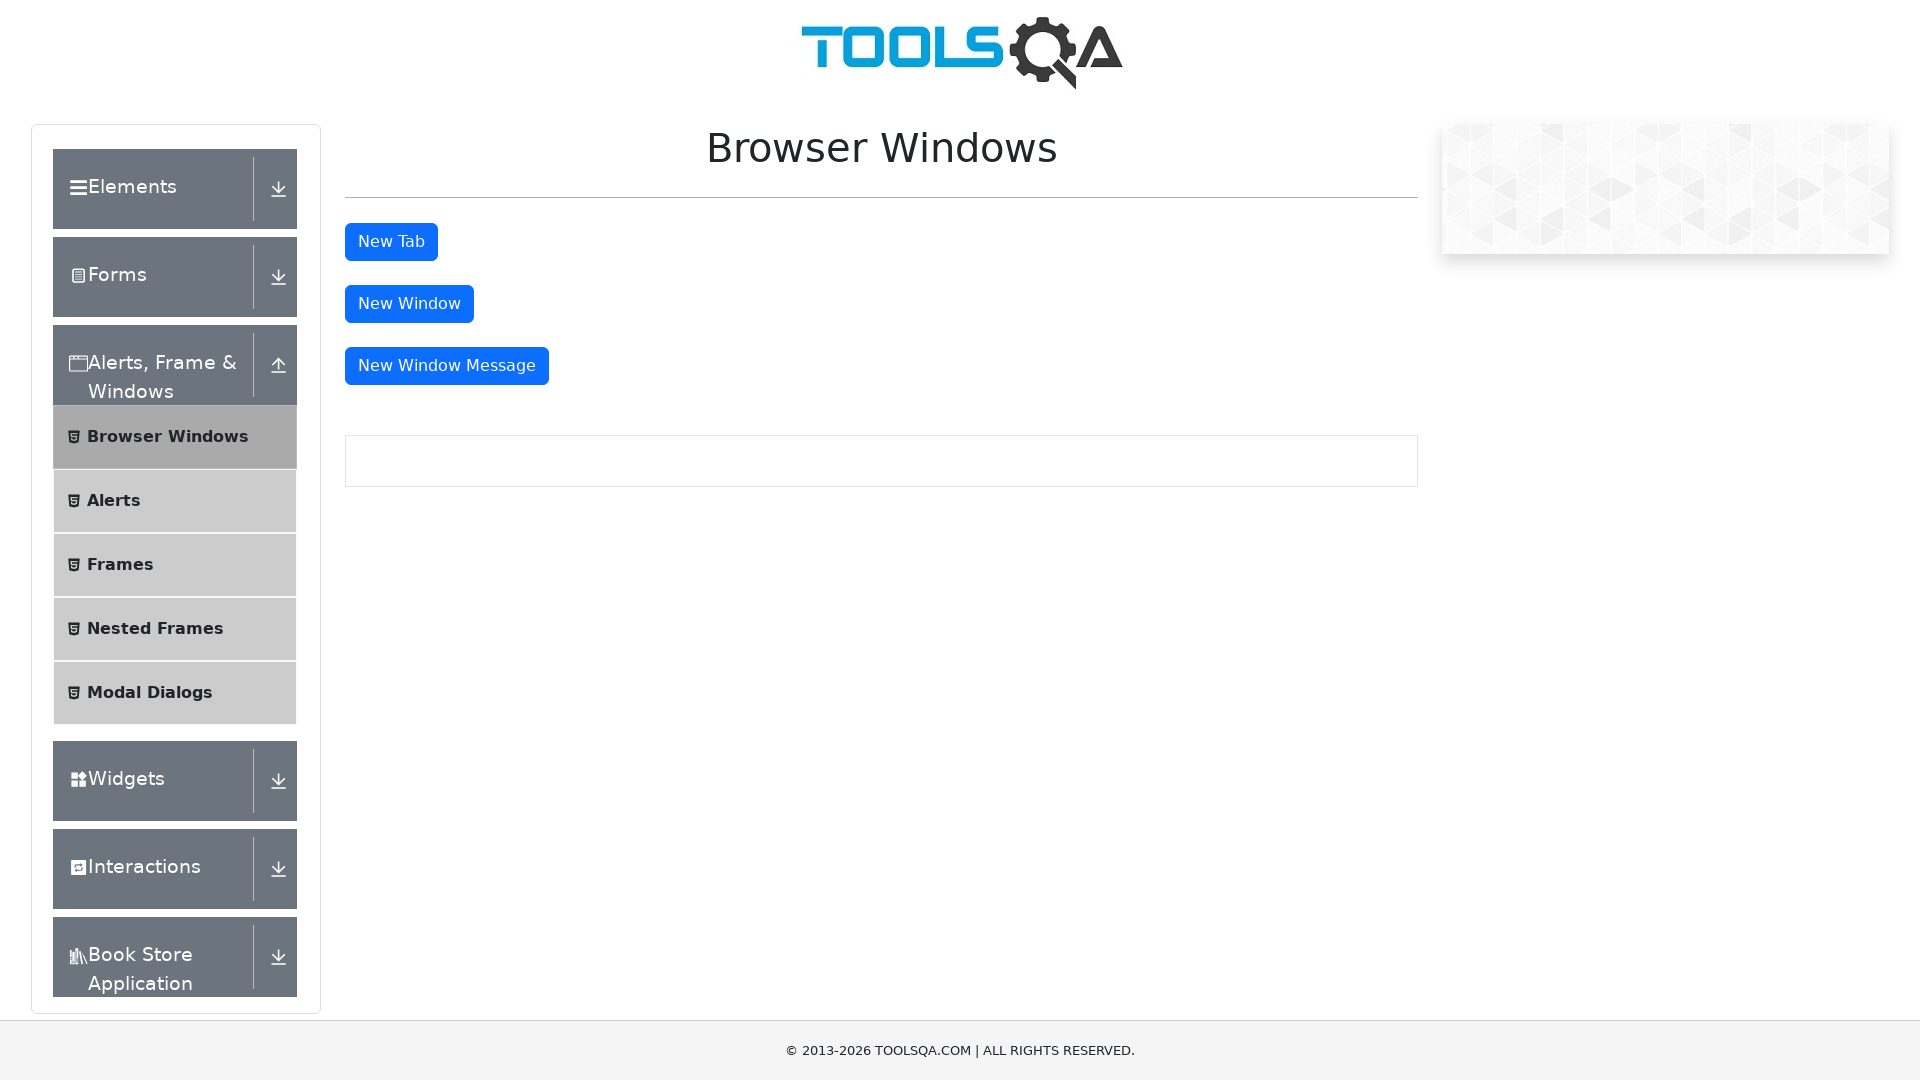

DemoQA browser windows demo page loaded successfully with #browserWindows element present
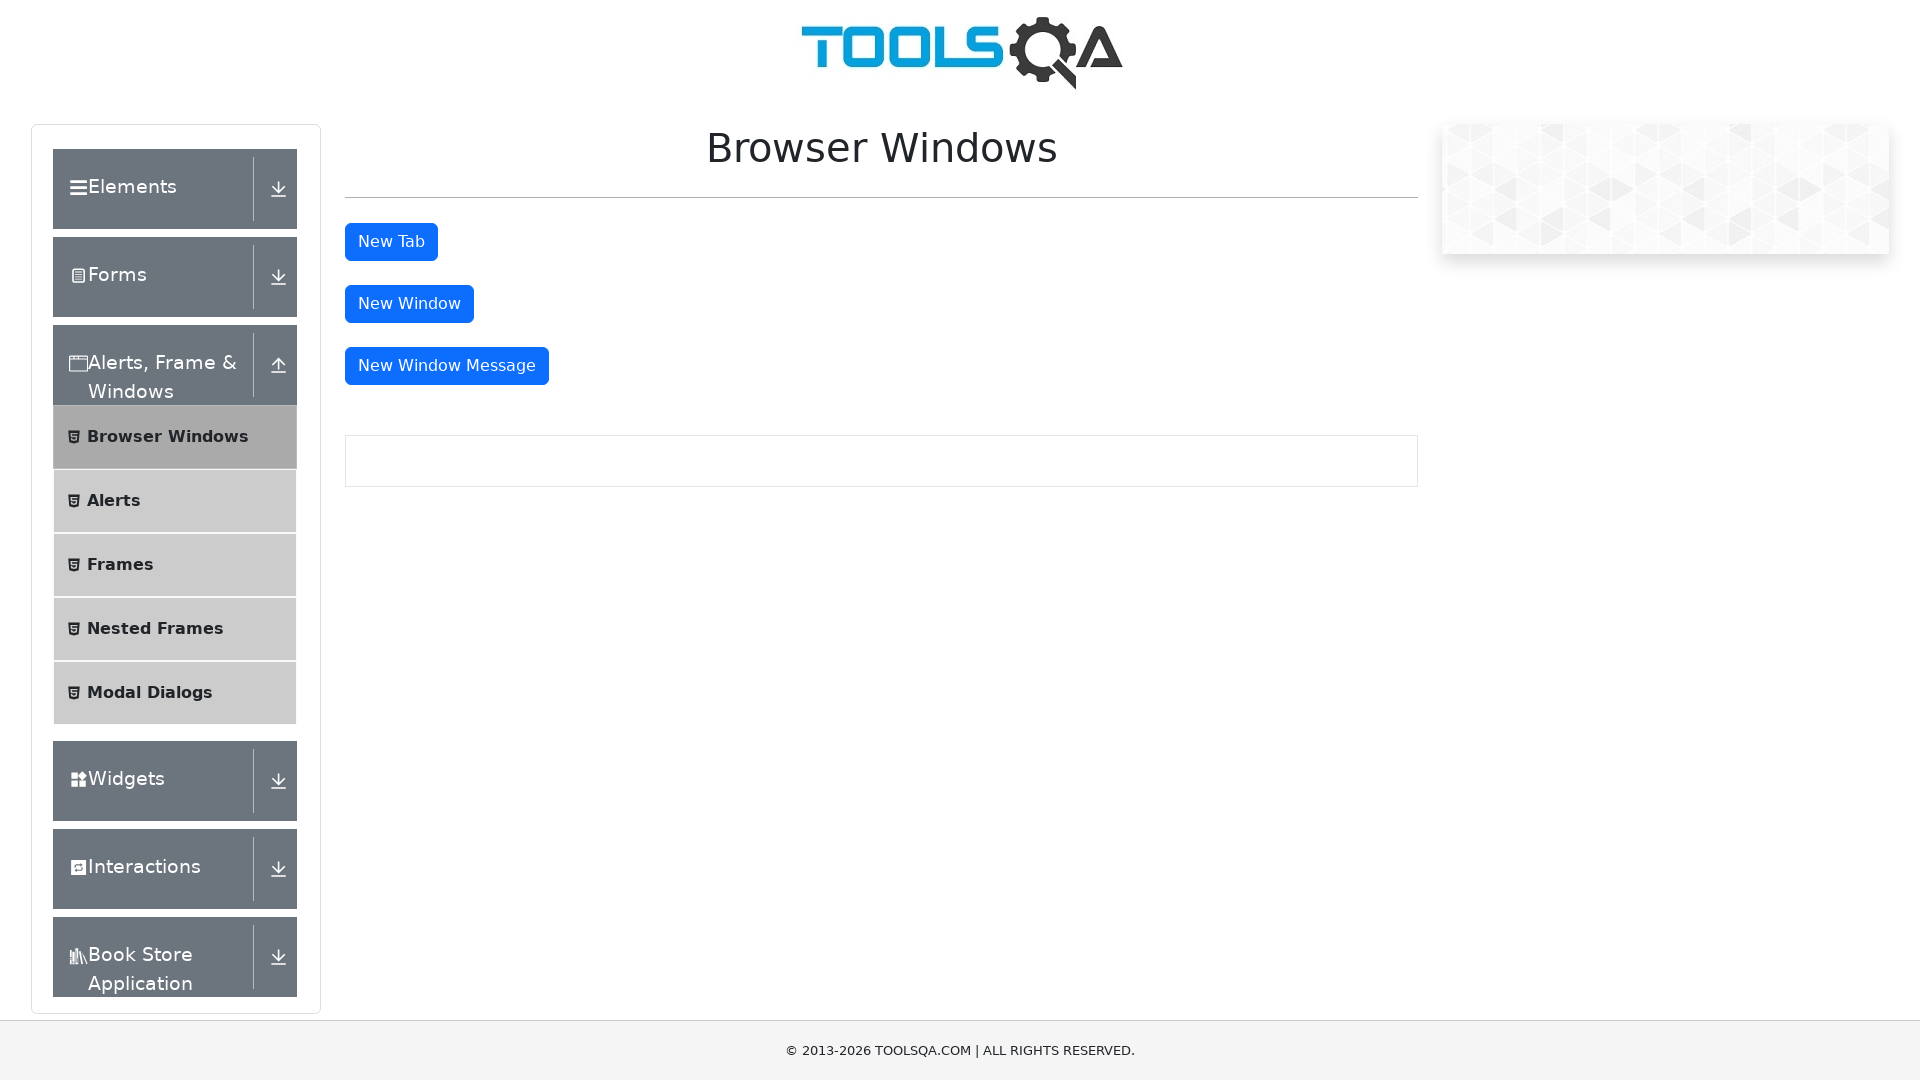

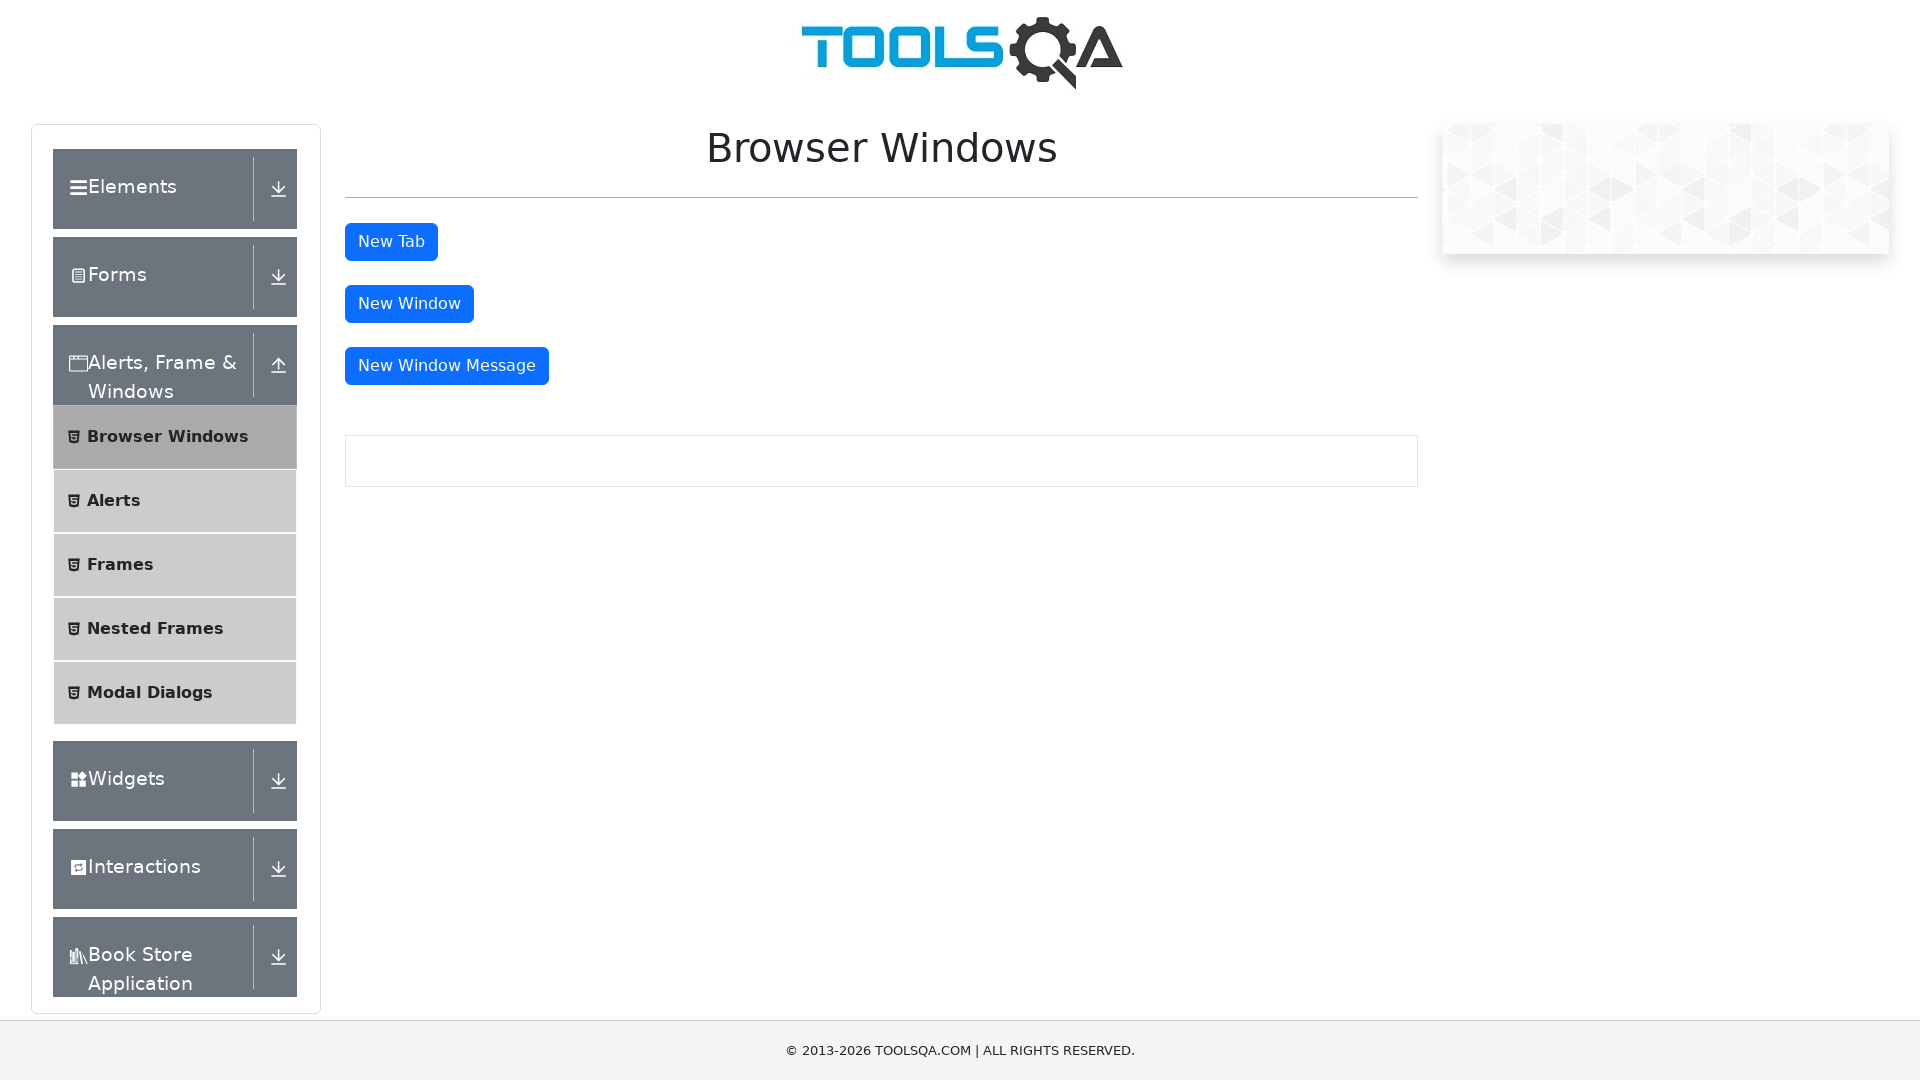